Tests different types of JavaScript alerts on DEMOQA including normal alerts, timed alerts, confirmation dialogs, and prompt dialogs with accept, dismiss, and text input actions.

Starting URL: https://demoqa.com/alerts

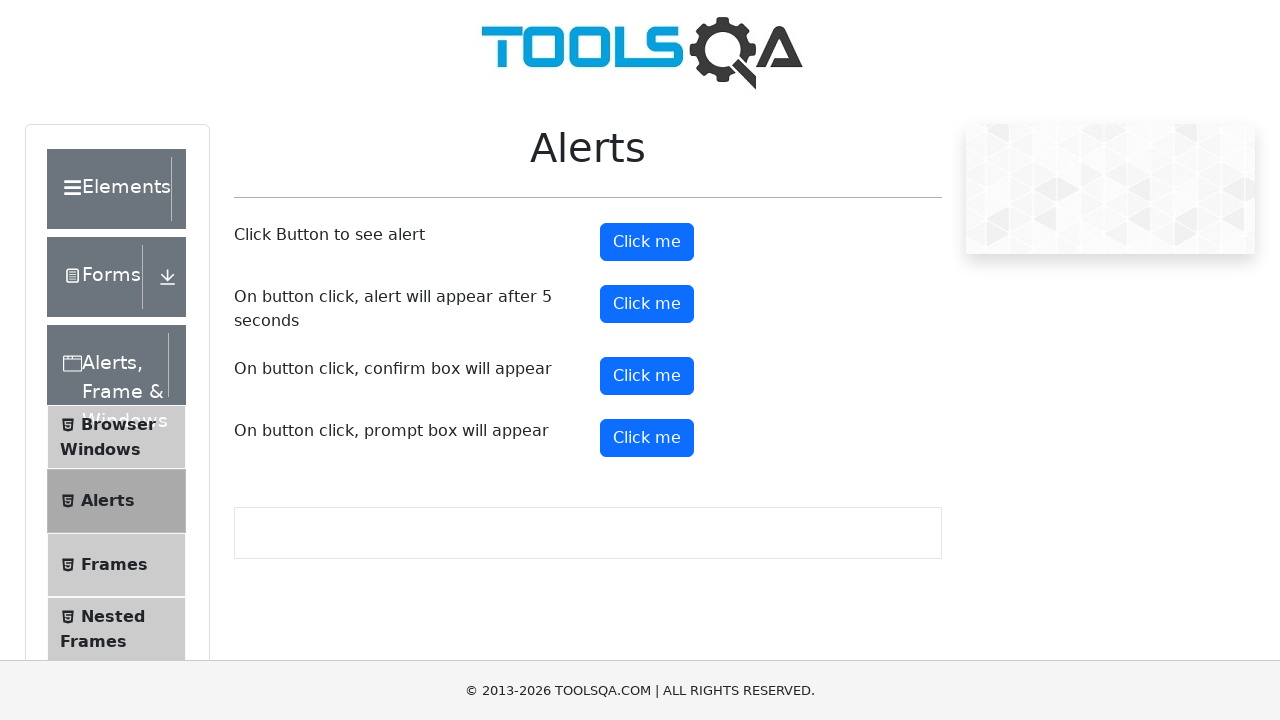

Clicked normal alert button at (647, 242) on button#alertButton
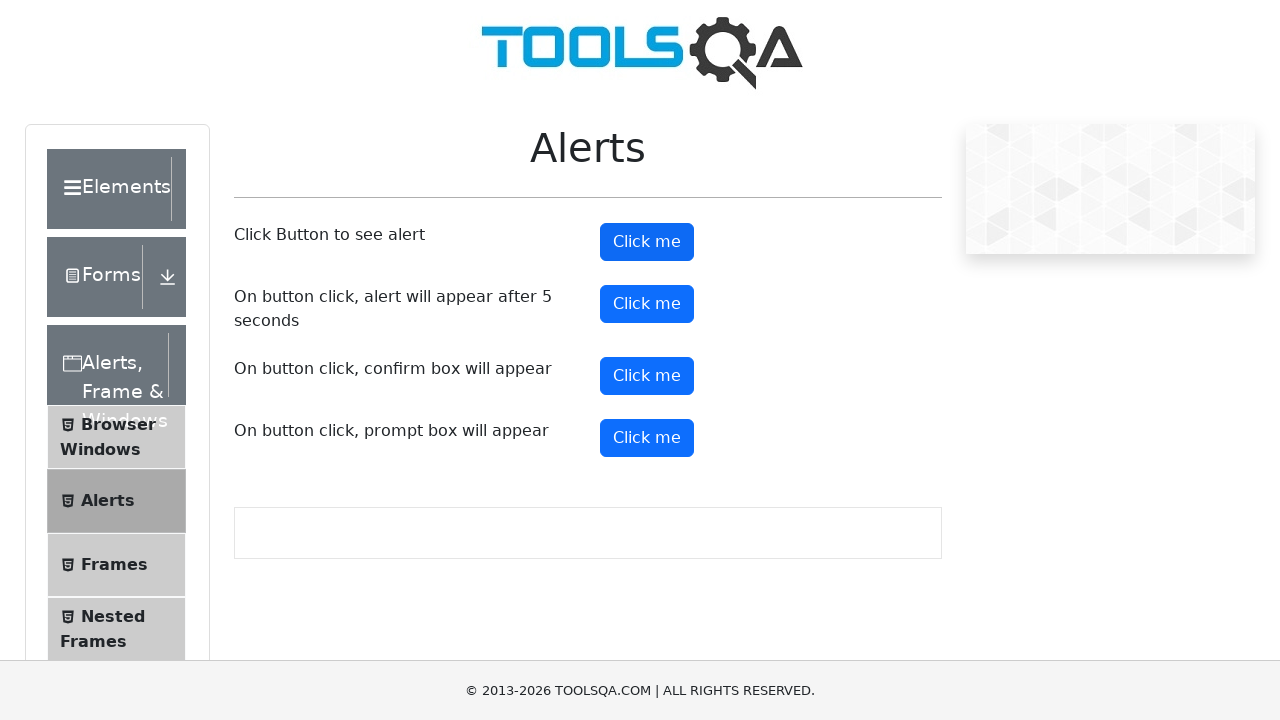

Set up dialog handler to accept alerts
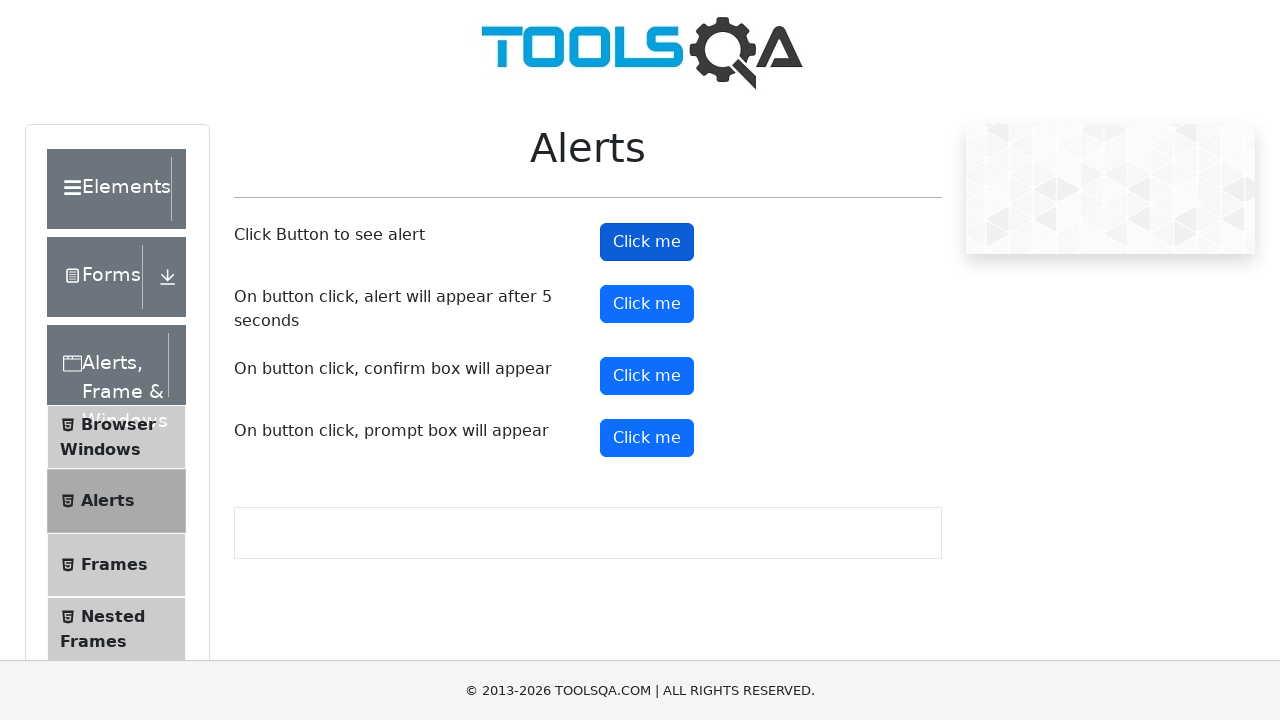

Waited for normal alert to be handled
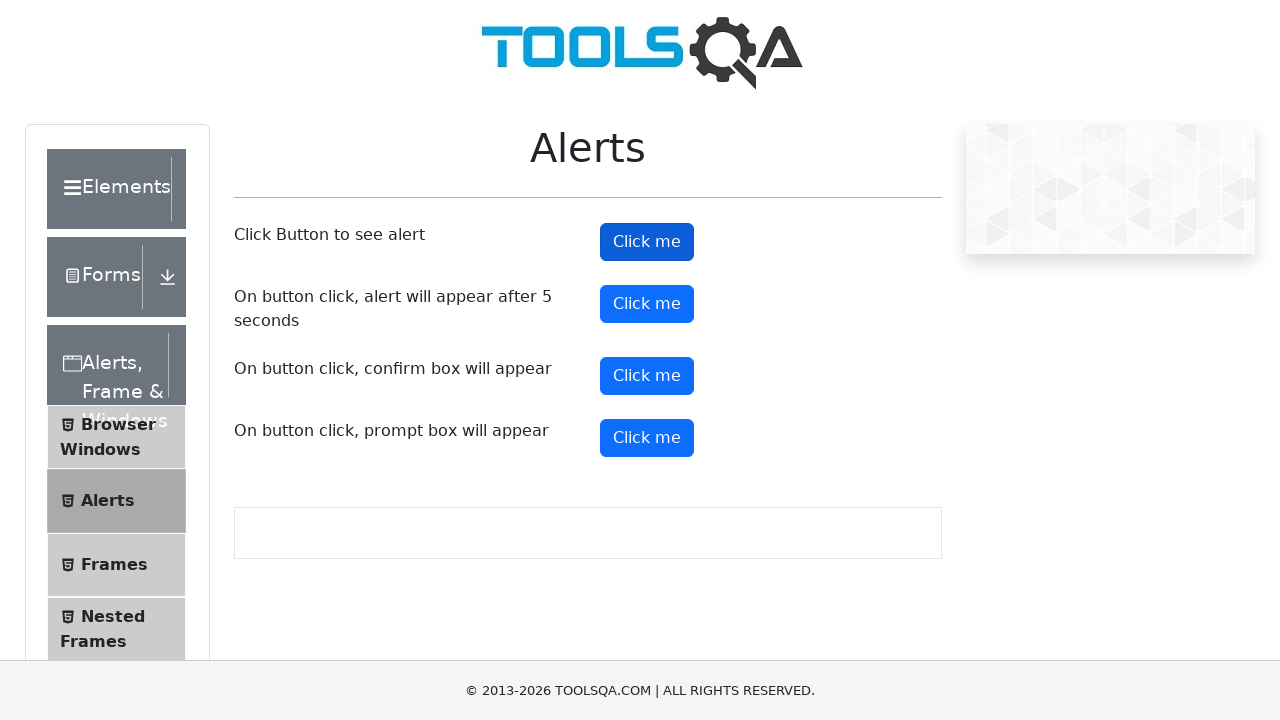

Scrolled down to see more alert buttons
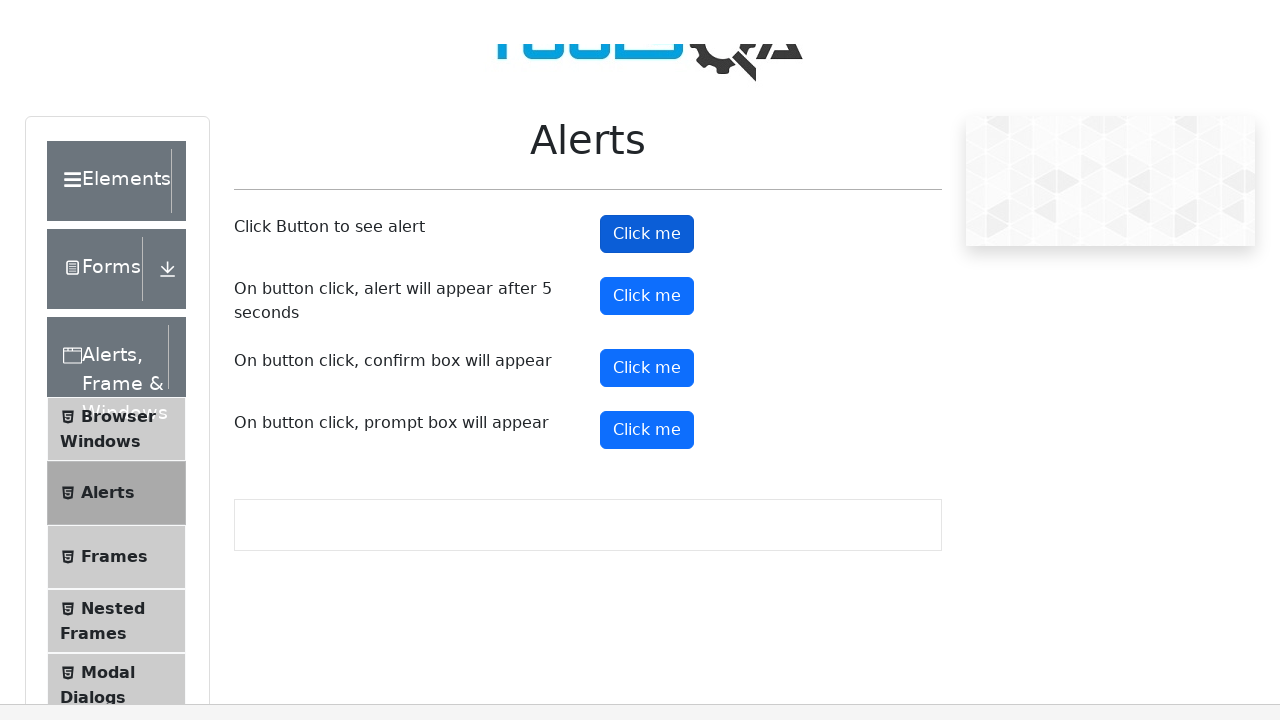

Clicked timed alert button at (647, 304) on button#timerAlertButton
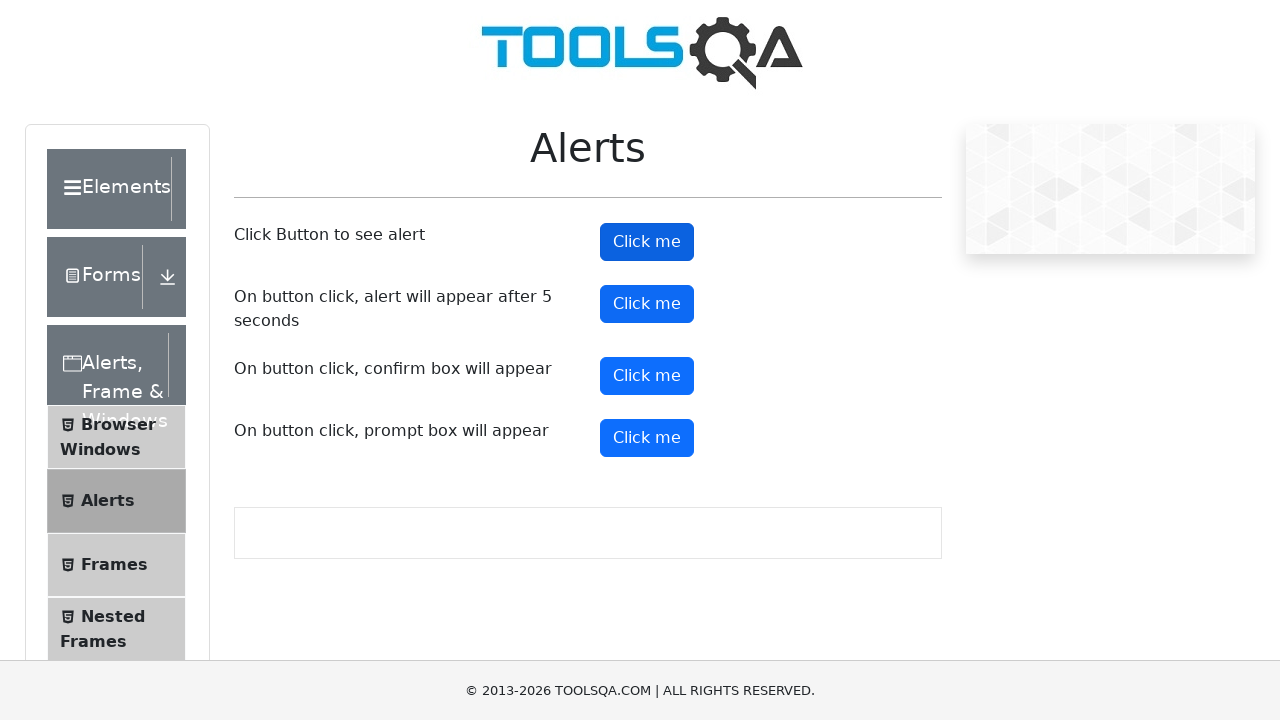

Waited for timed alert to appear and be handled
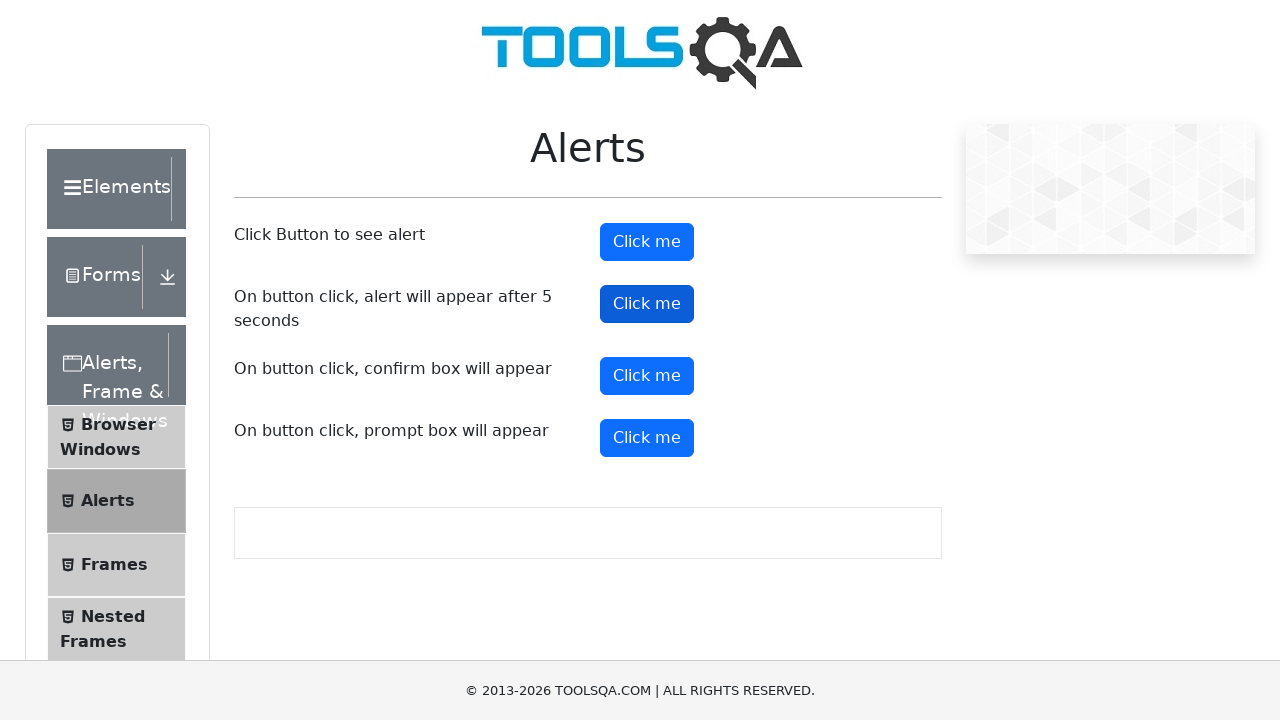

Set up dialog handler to dismiss confirmation alert
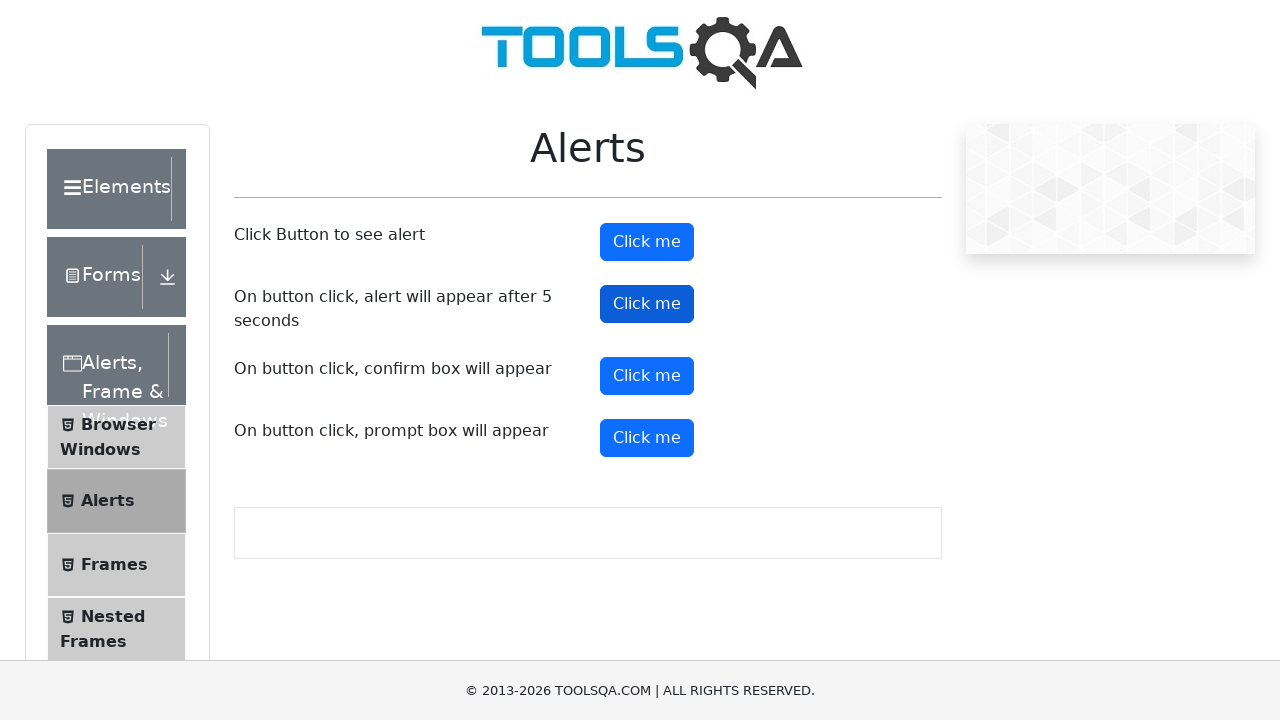

Clicked confirmation alert button at (647, 376) on button#confirmButton
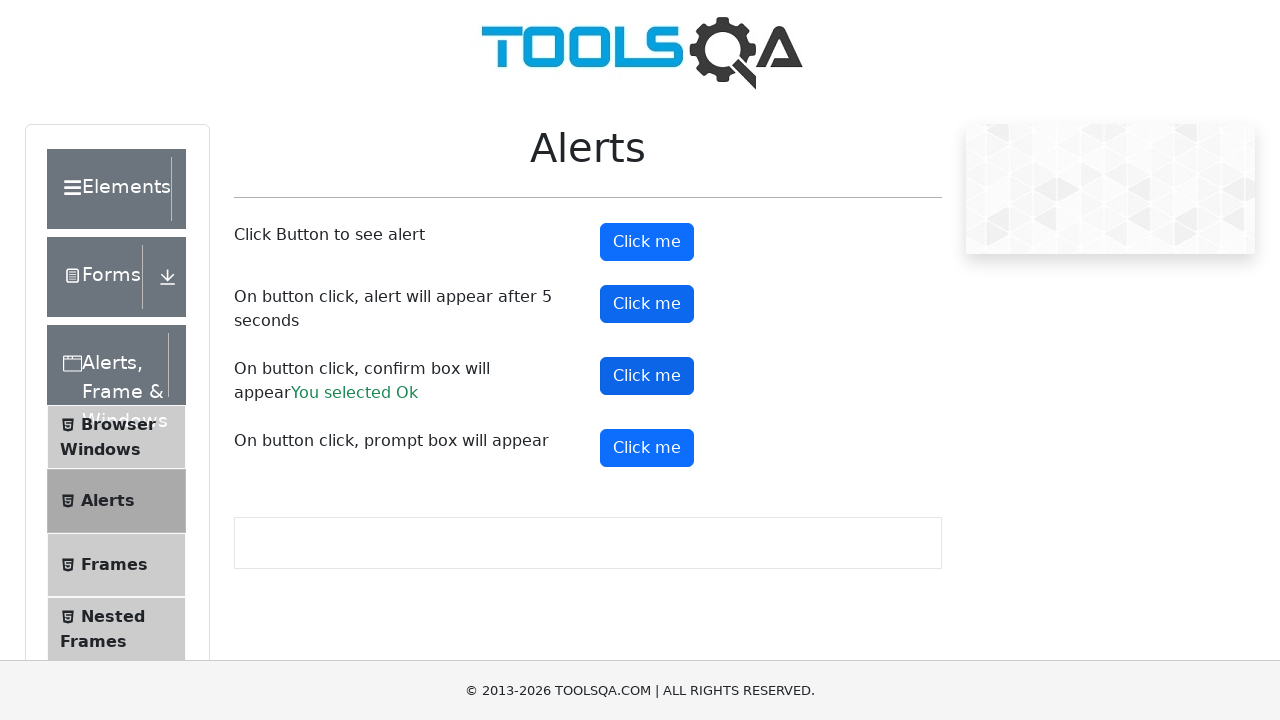

Set up dialog handler to accept prompt with 'Alexandra'
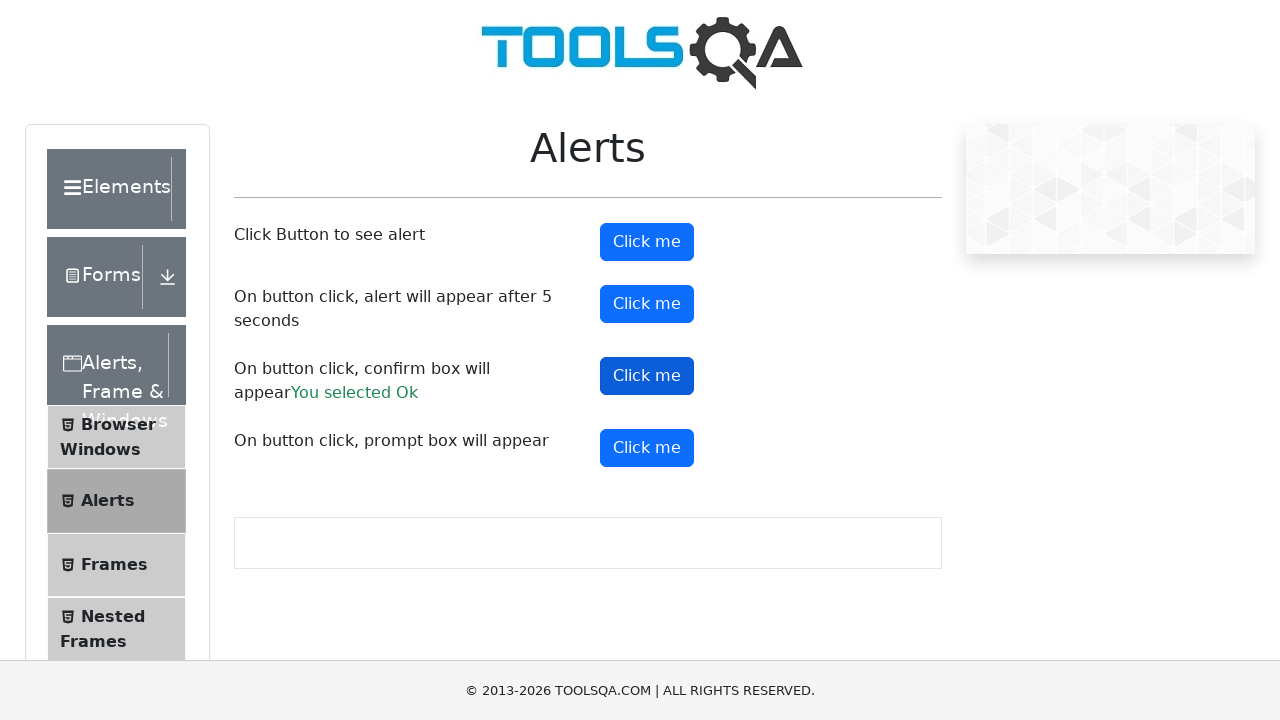

Clicked prompt alert button and entered text at (647, 448) on button#promtButton
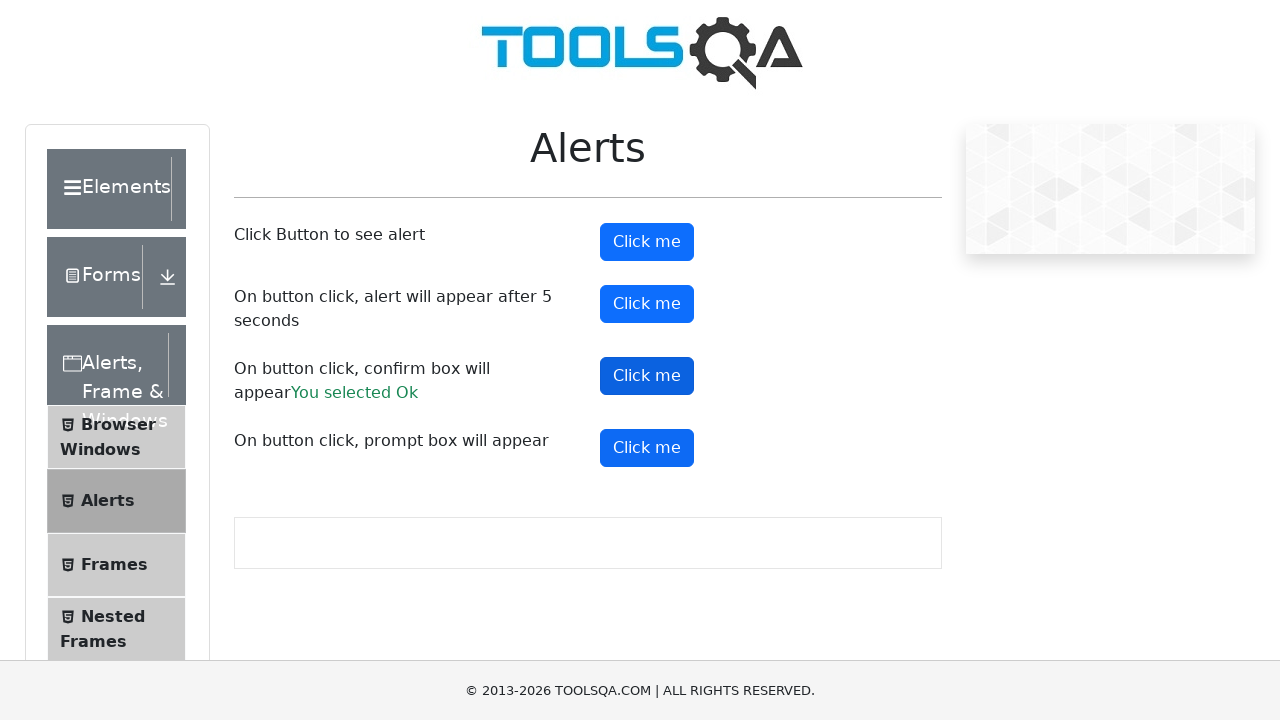

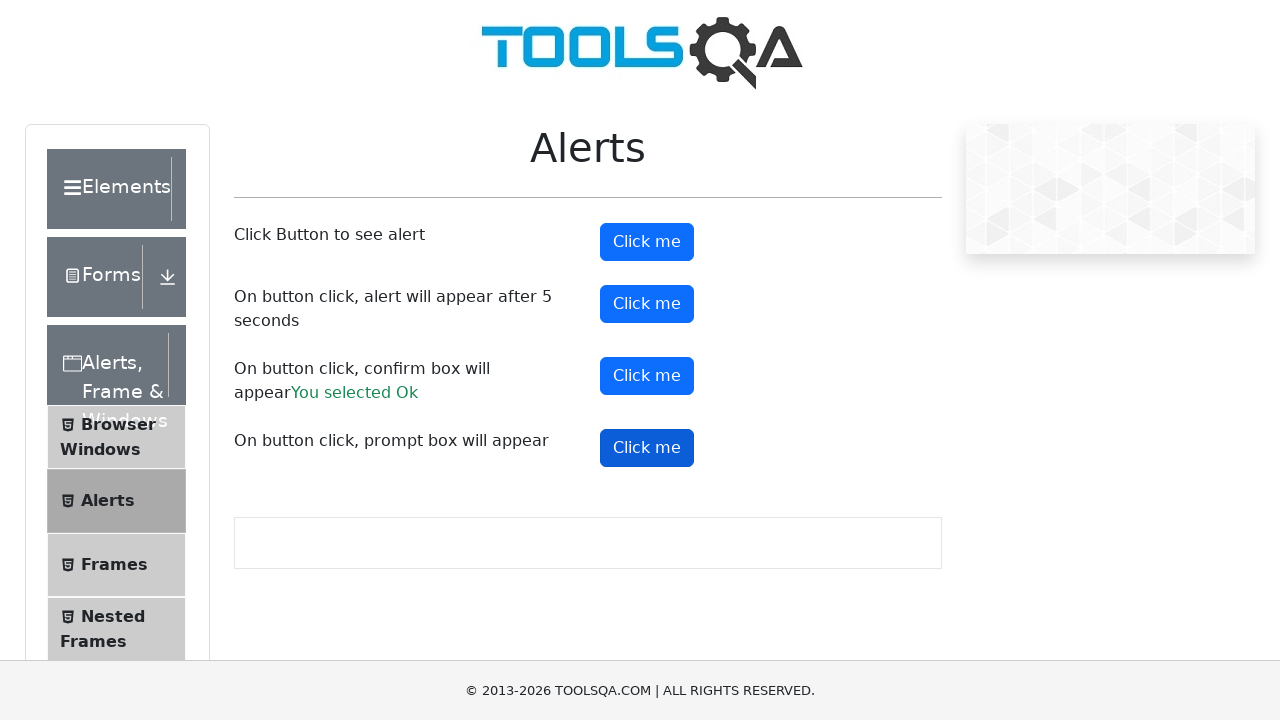